Tests dynamic button interaction by clicking a sequence of buttons that become enabled one after another, waiting for each to be clickable

Starting URL: https://testpages.herokuapp.com/styled/dynamic-buttons-simple.html

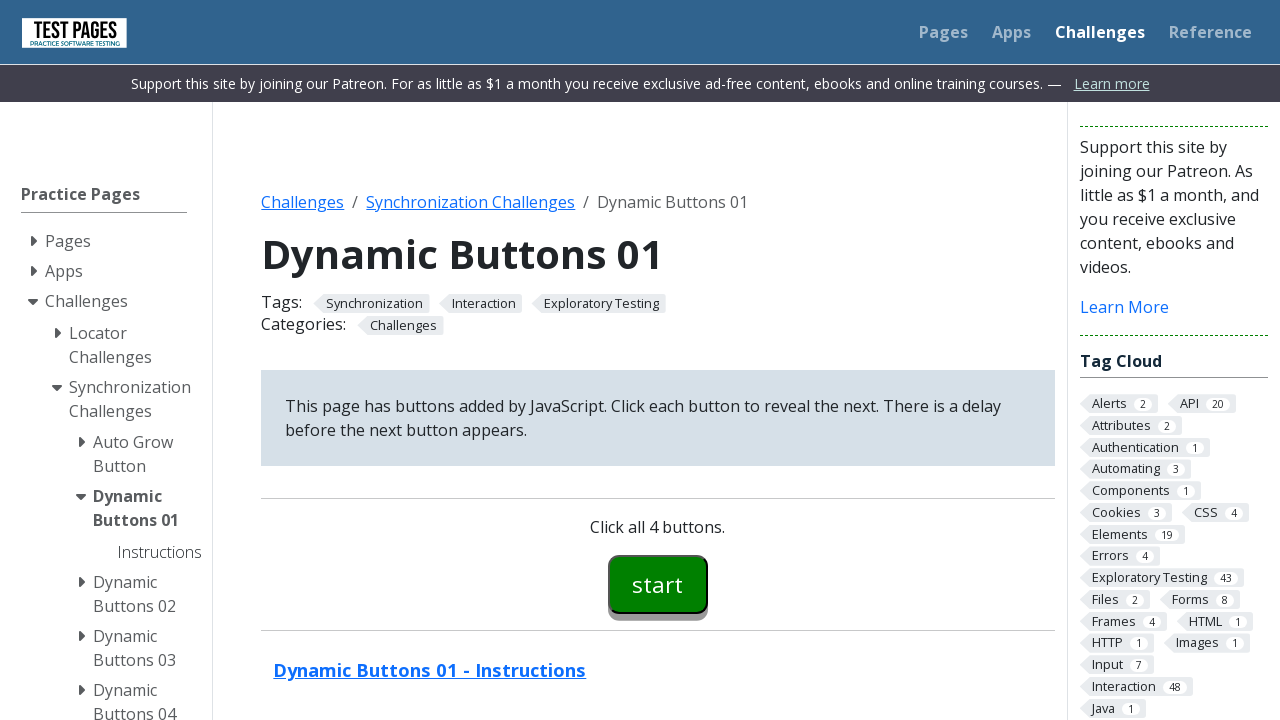

Navigated to dynamic buttons test page
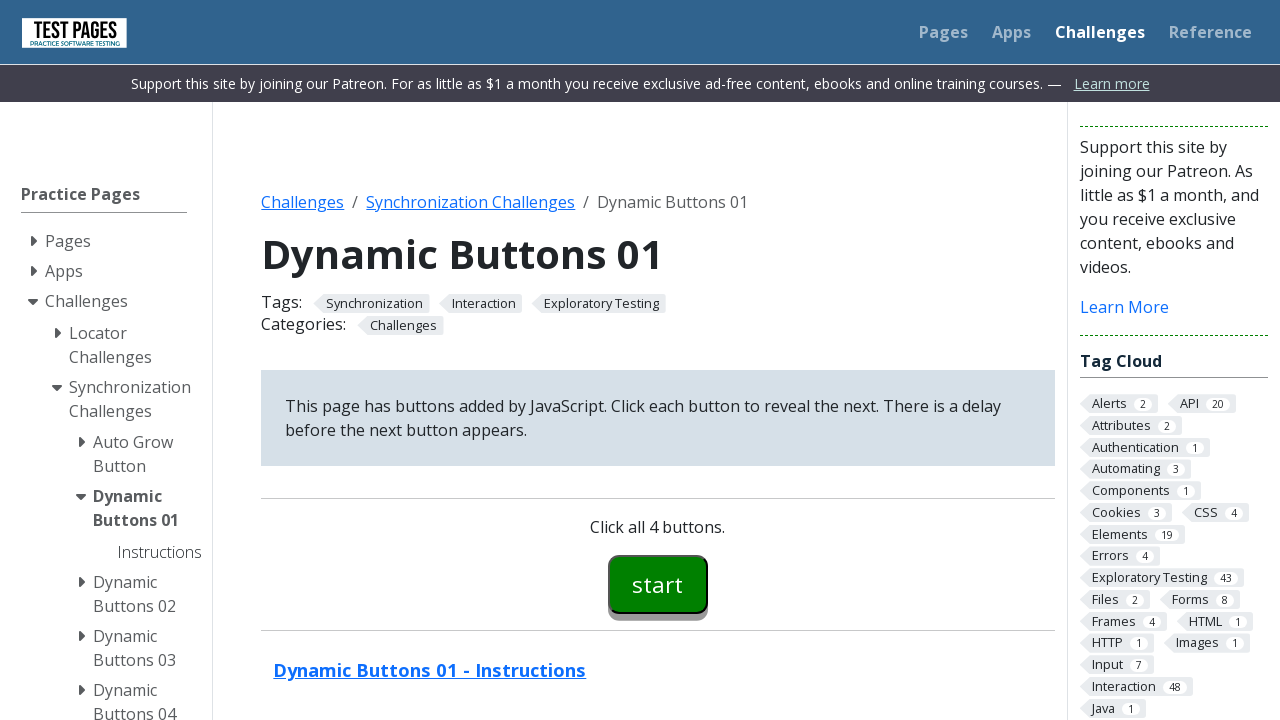

Clicked button00 to start sequence at (658, 584) on #button00
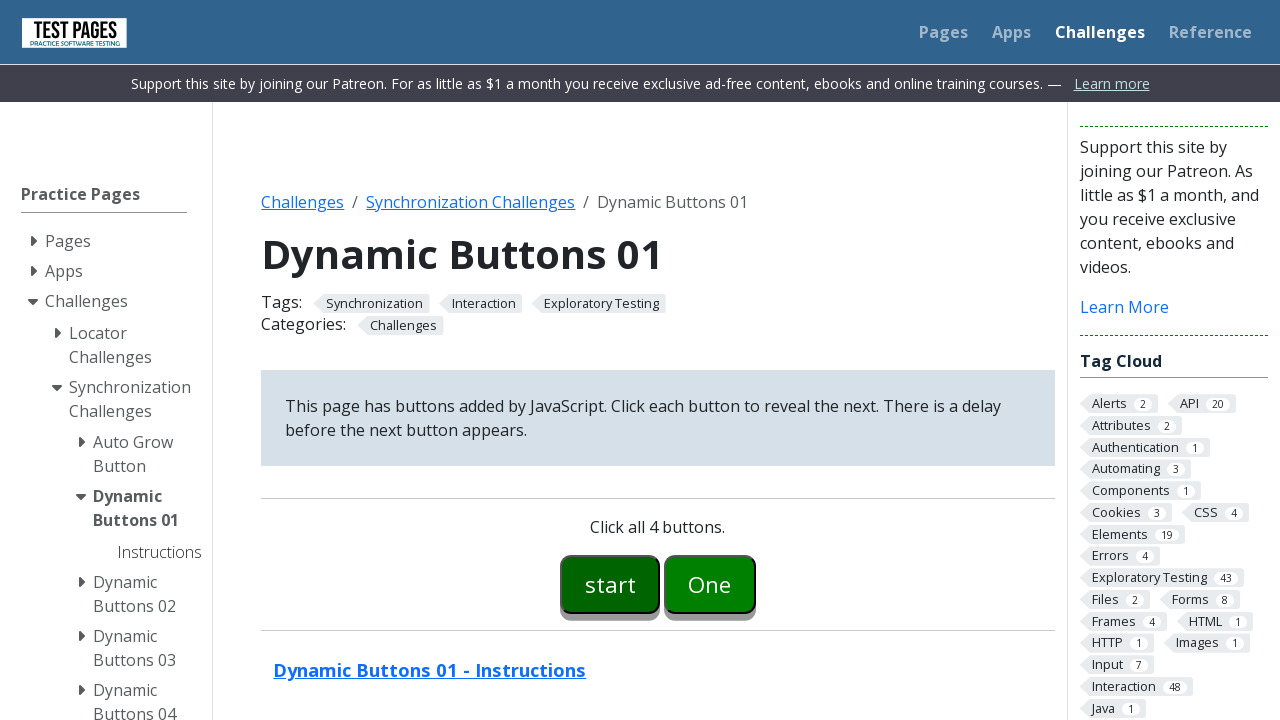

Button01 became enabled
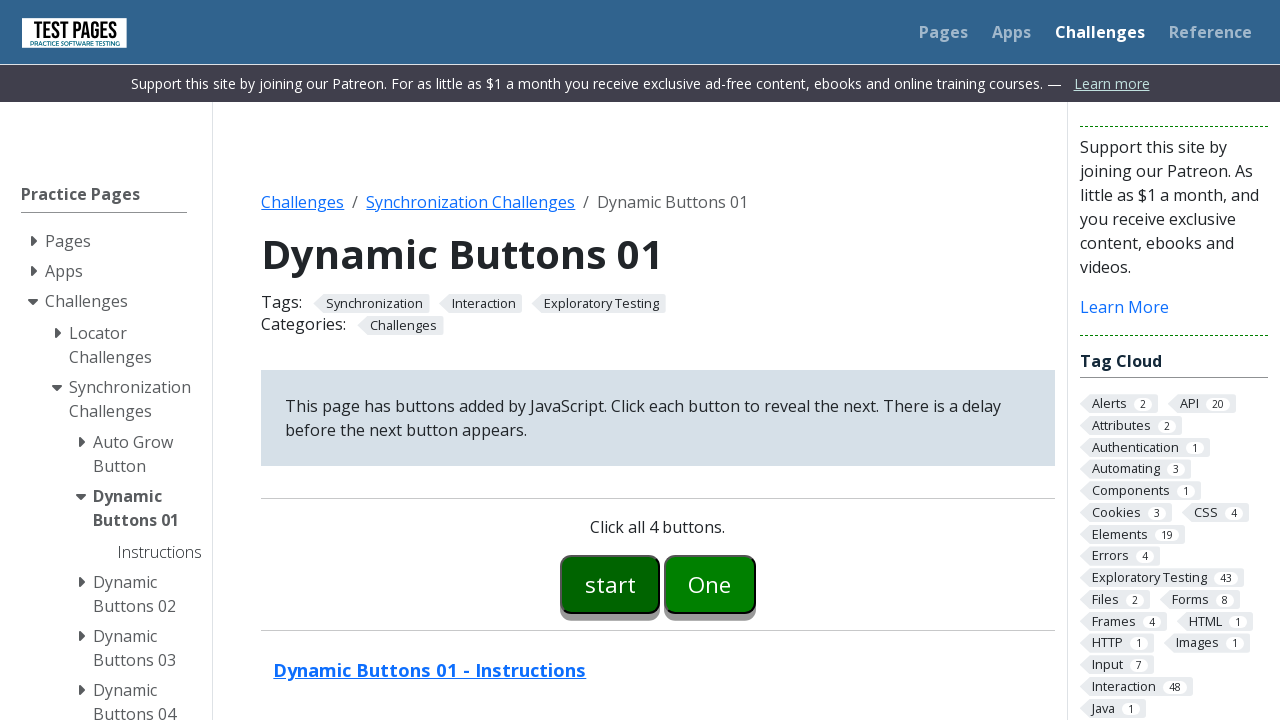

Clicked button01 at (710, 584) on #button01
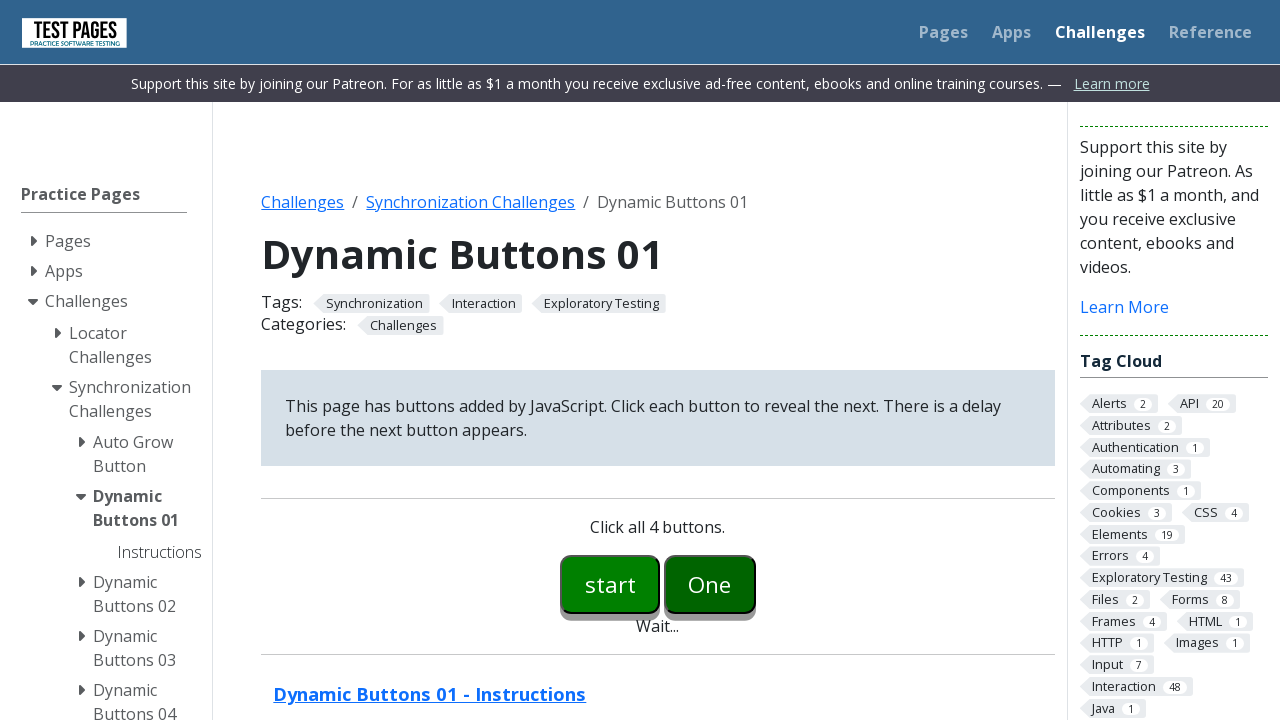

Button02 became enabled
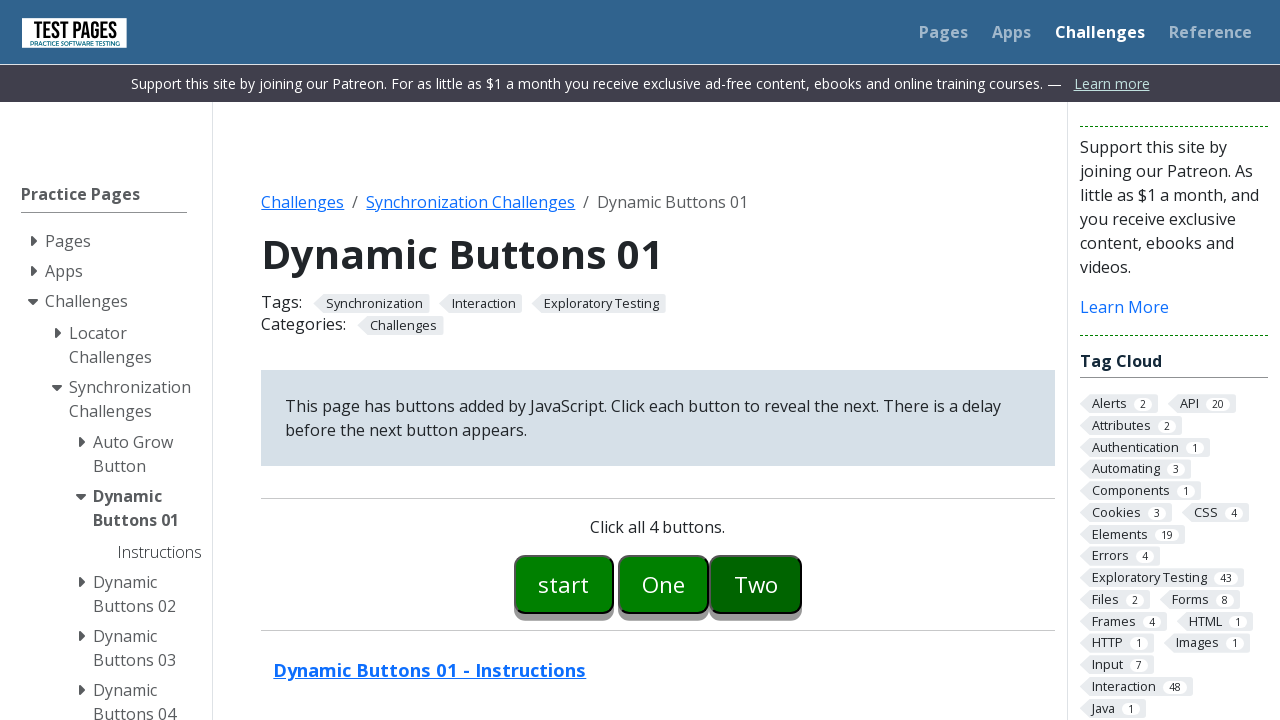

Clicked button02 at (756, 584) on #button02
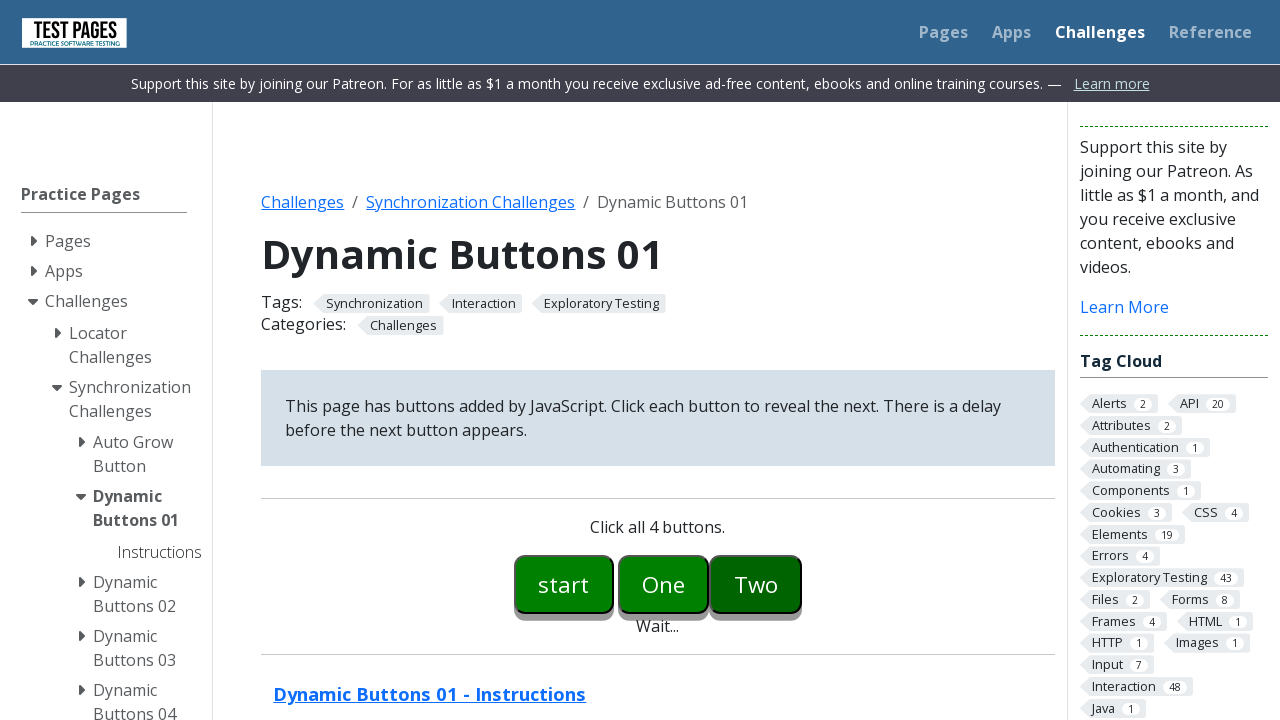

Button03 became enabled
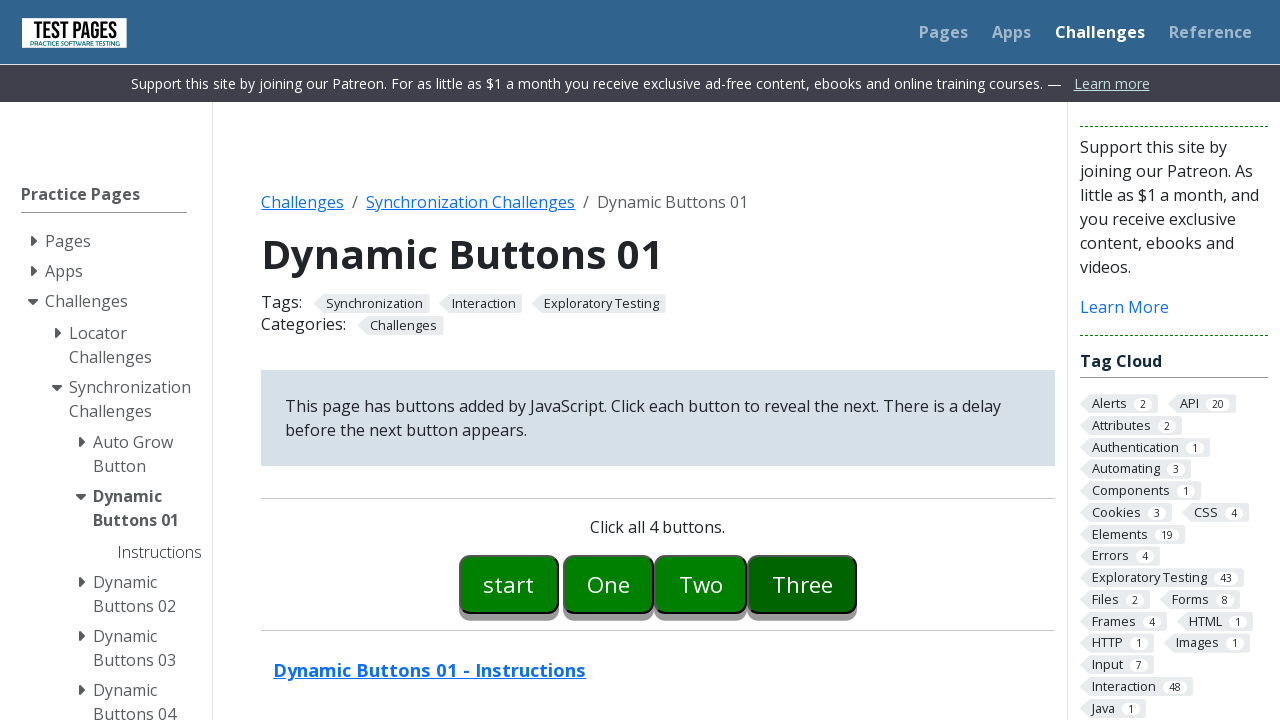

Clicked button03 at (802, 584) on #button03
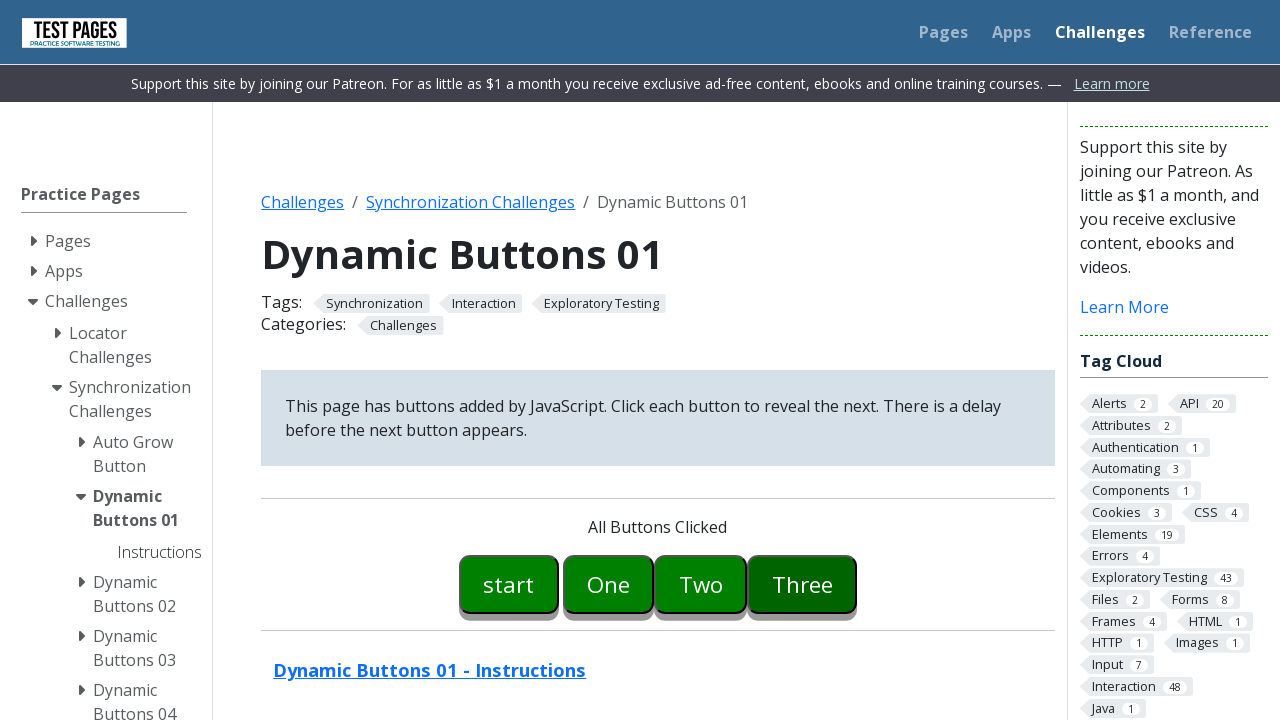

Completion message appeared after clicking all buttons
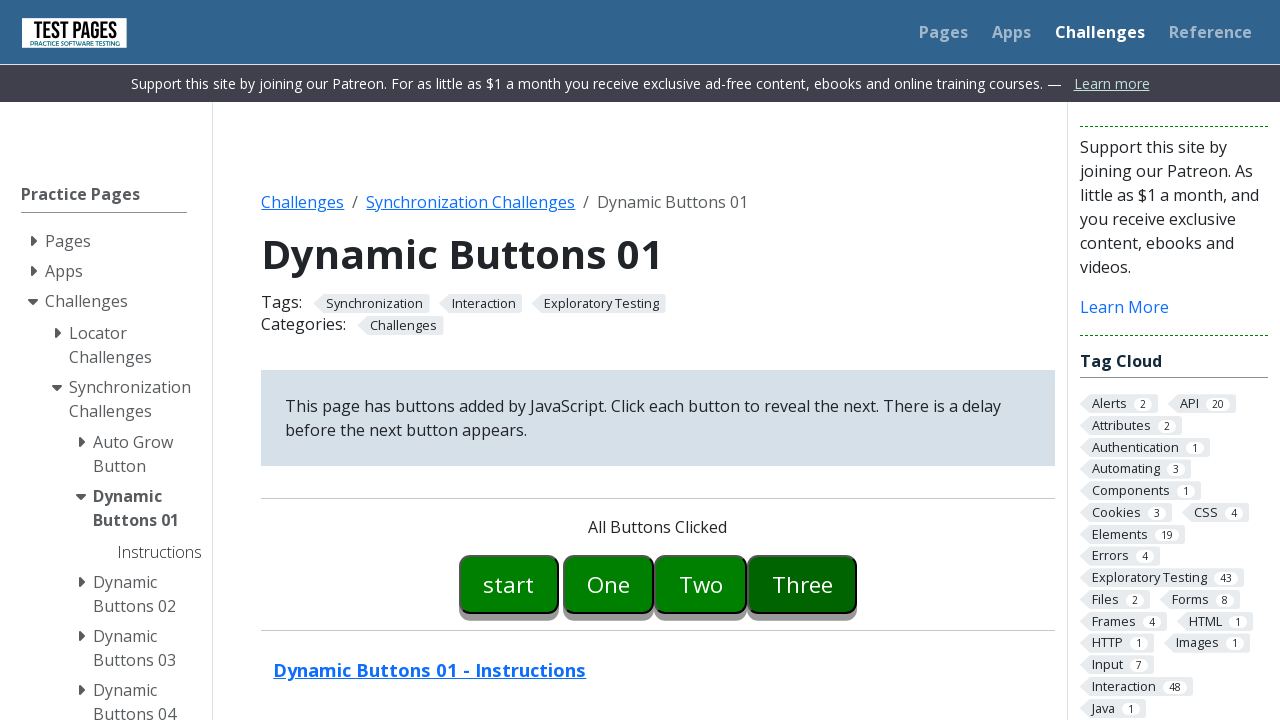

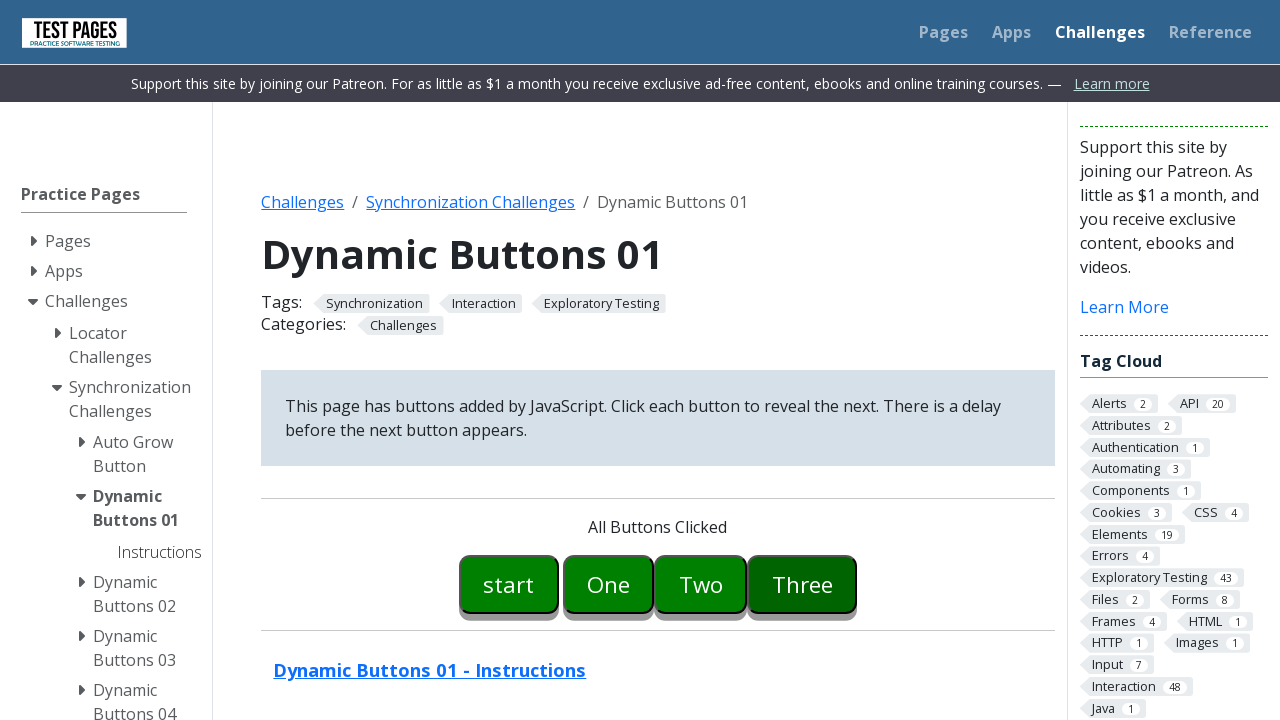